Adds multiple vegetables to cart from a grocery store, proceeds to checkout, and applies a promo code

Starting URL: https://rahulshettyacademy.com/seleniumPractise/

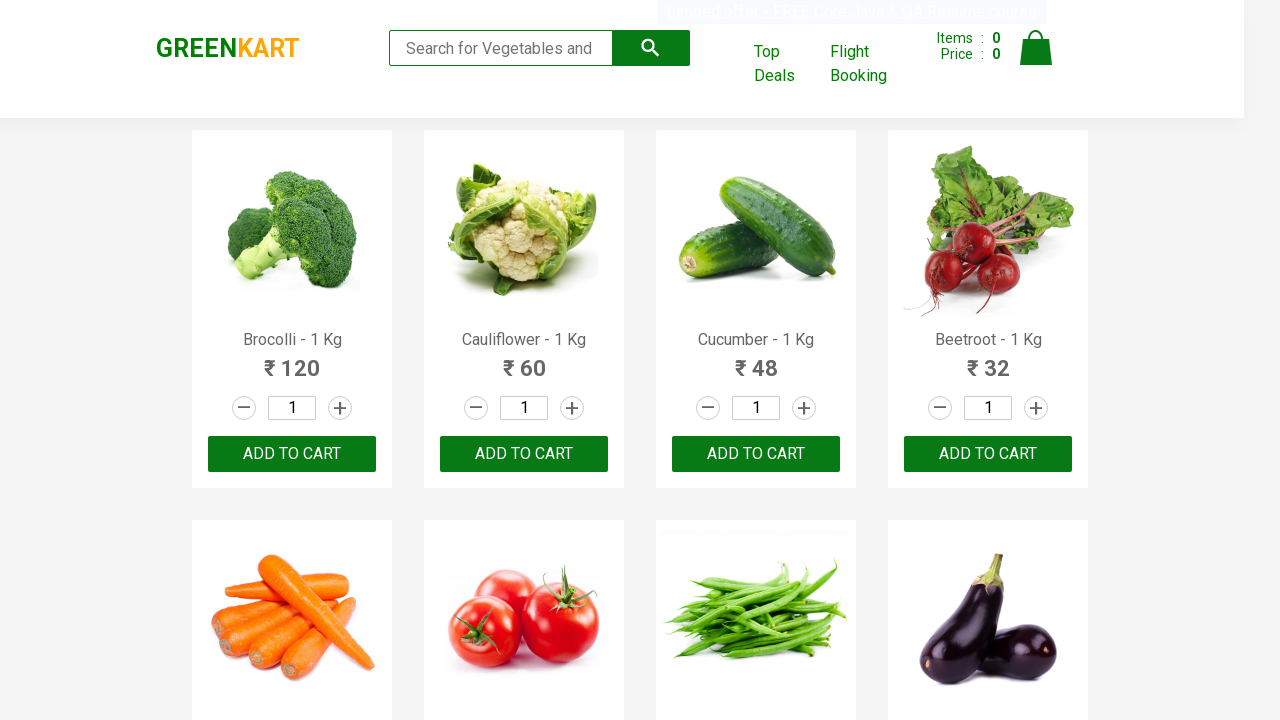

Waited for product list to load
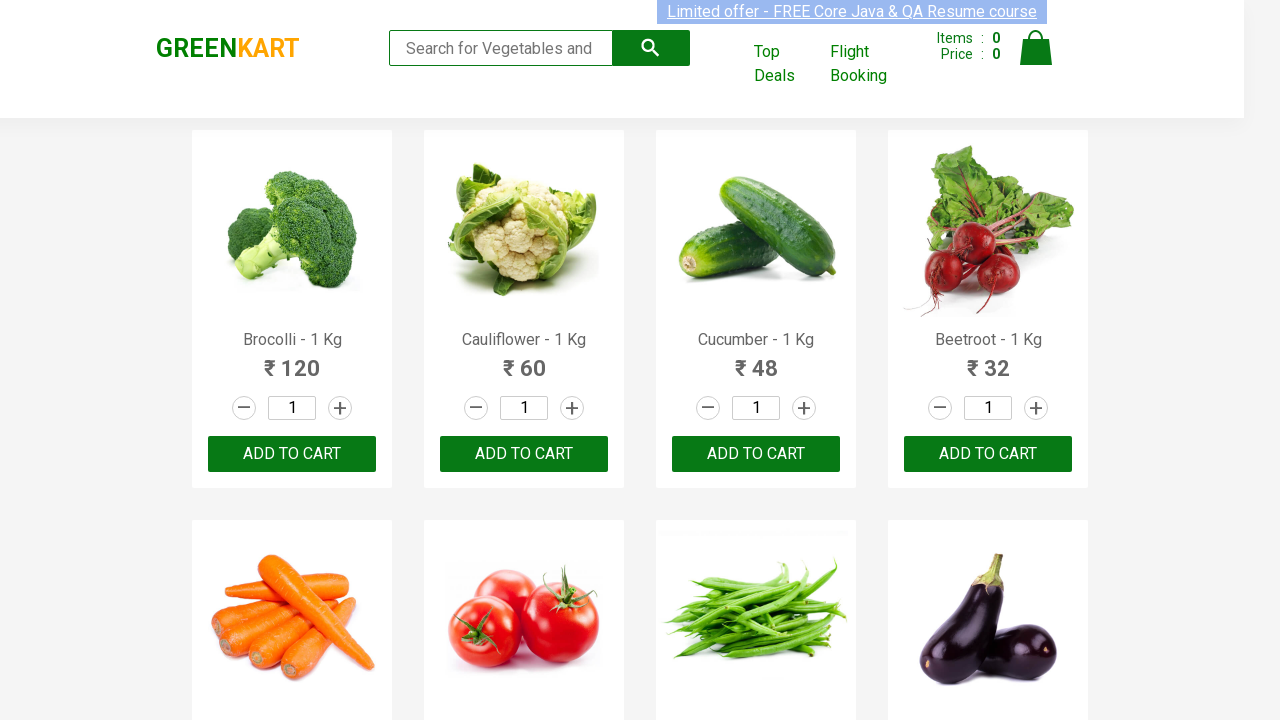

Retrieved all product elements from page
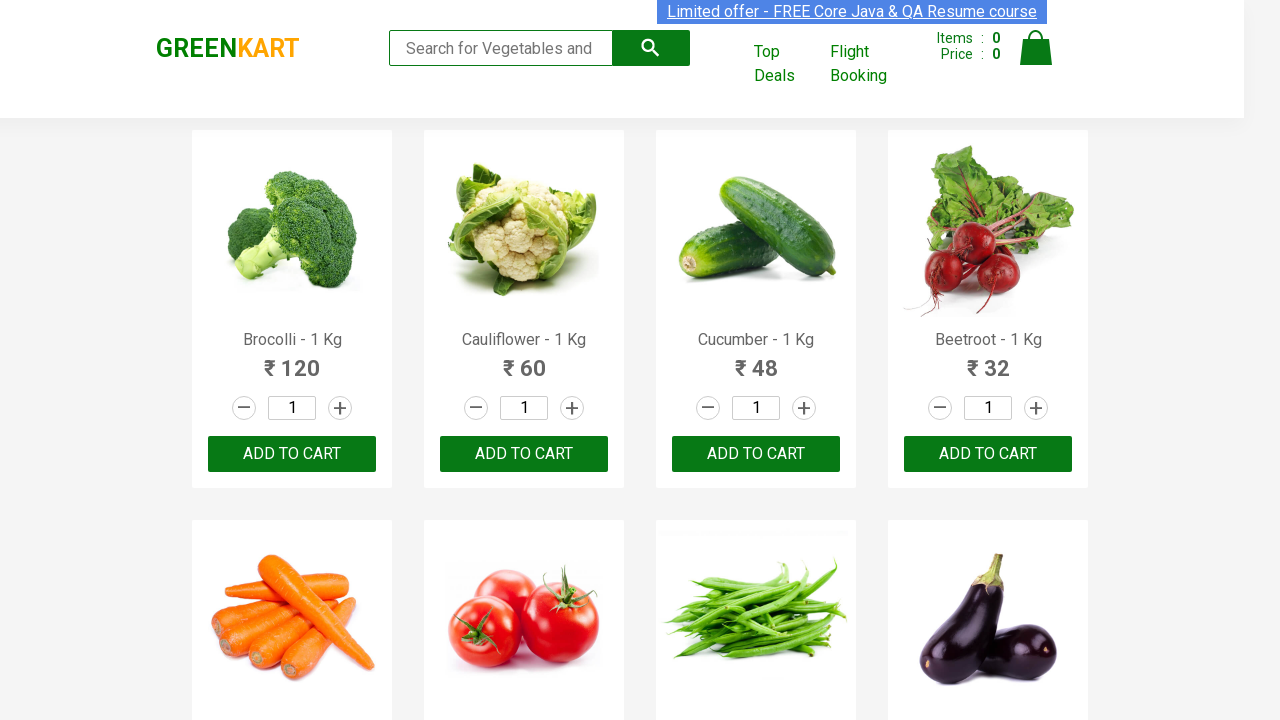

Added Brocolli to cart at (292, 454) on xpath=//div[@class='product-action']/button >> nth=0
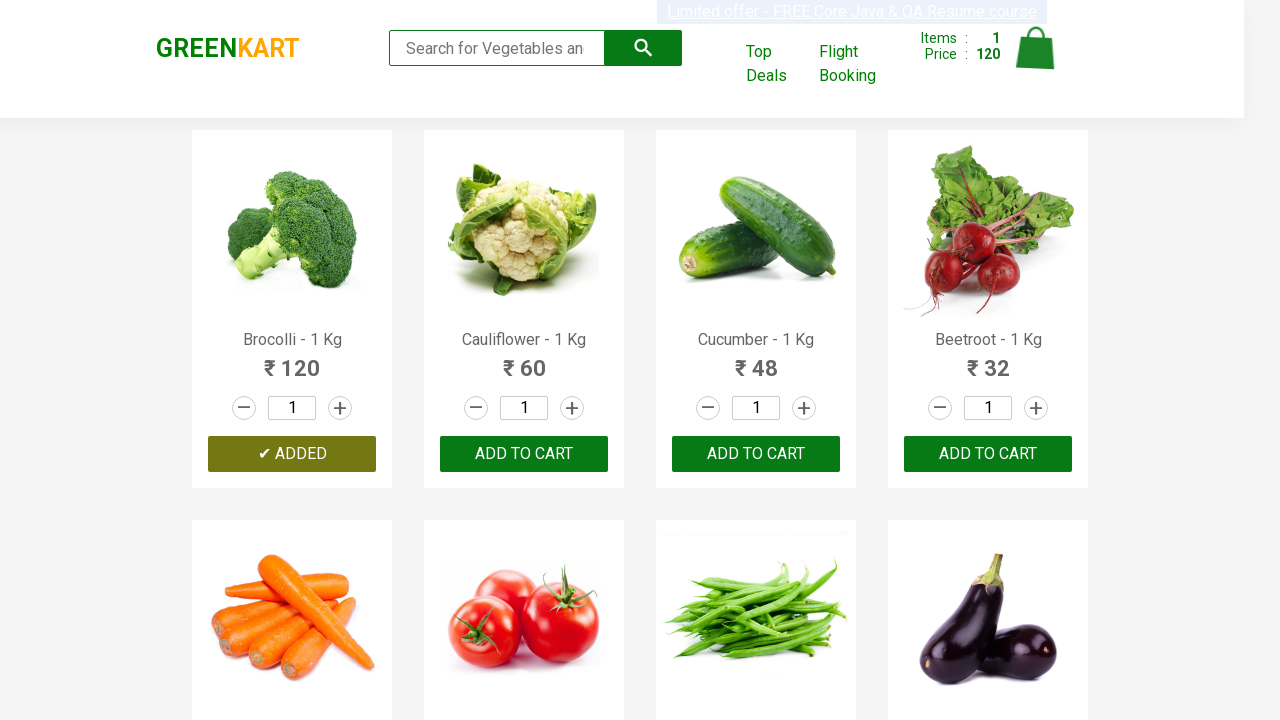

Added Cucumber to cart at (756, 454) on xpath=//div[@class='product-action']/button >> nth=2
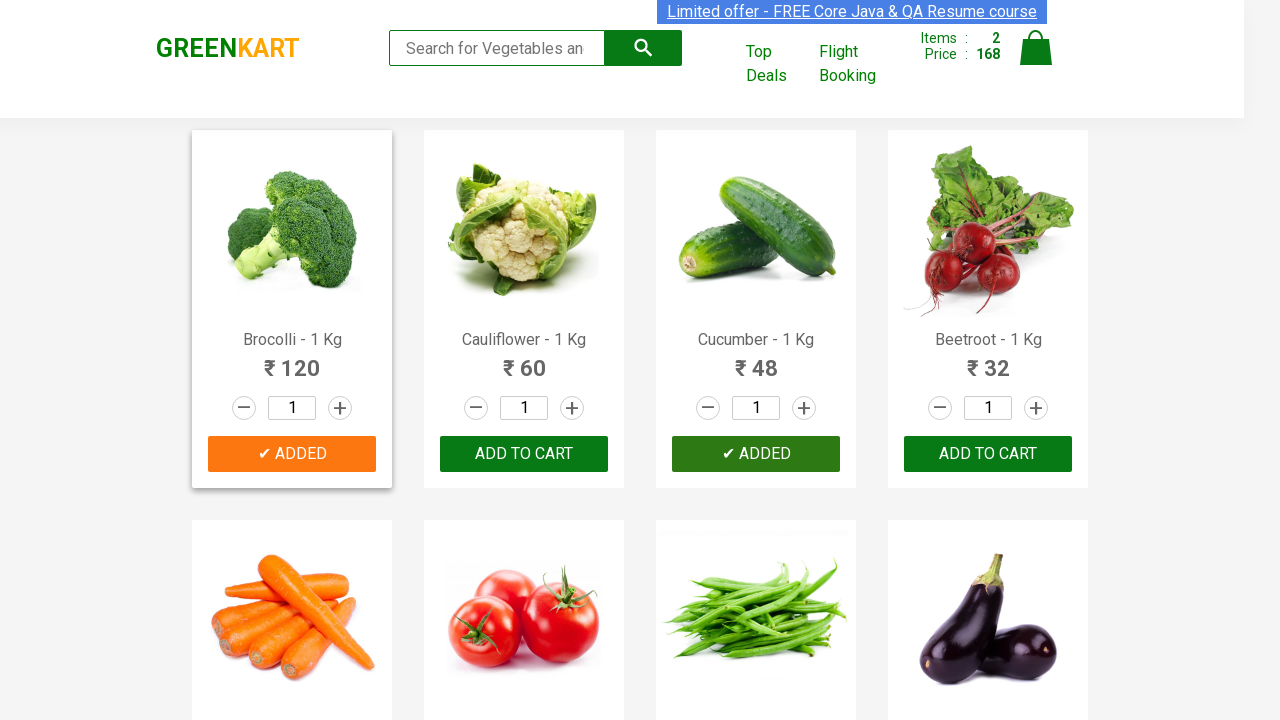

Added Beetroot to cart at (988, 454) on xpath=//div[@class='product-action']/button >> nth=3
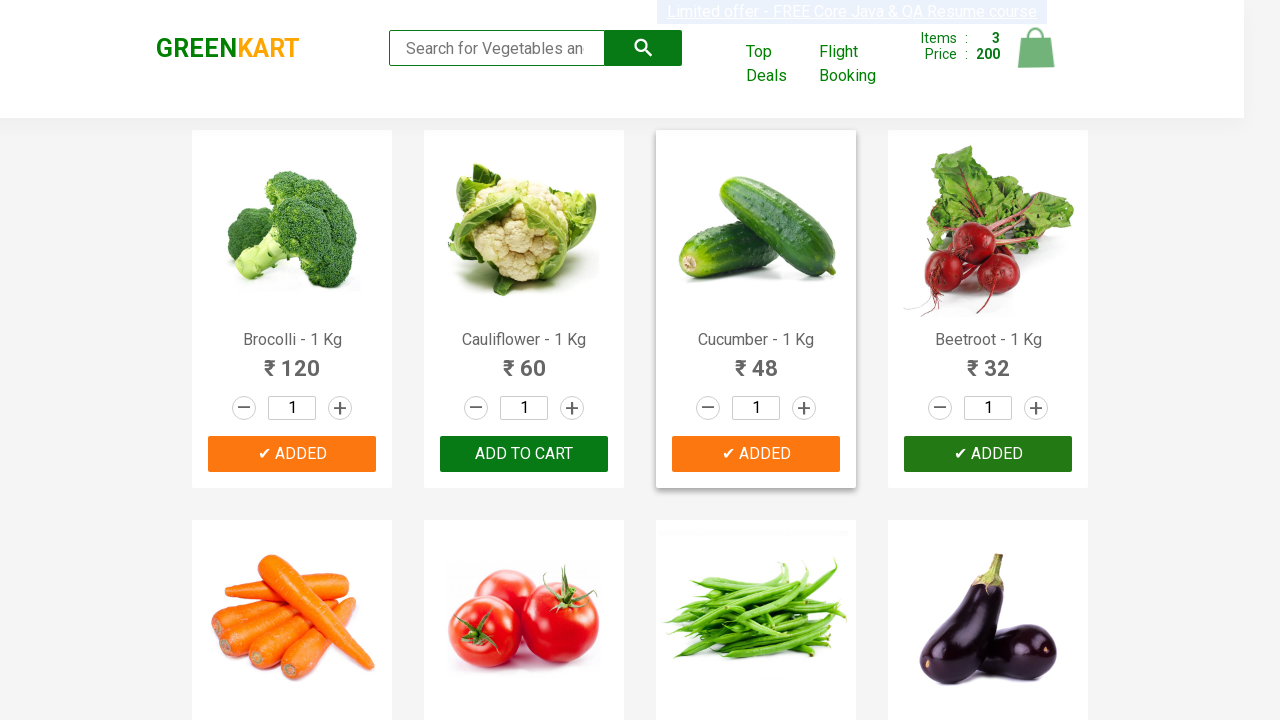

Clicked on cart icon to view cart at (1036, 48) on img[alt*='Cart']
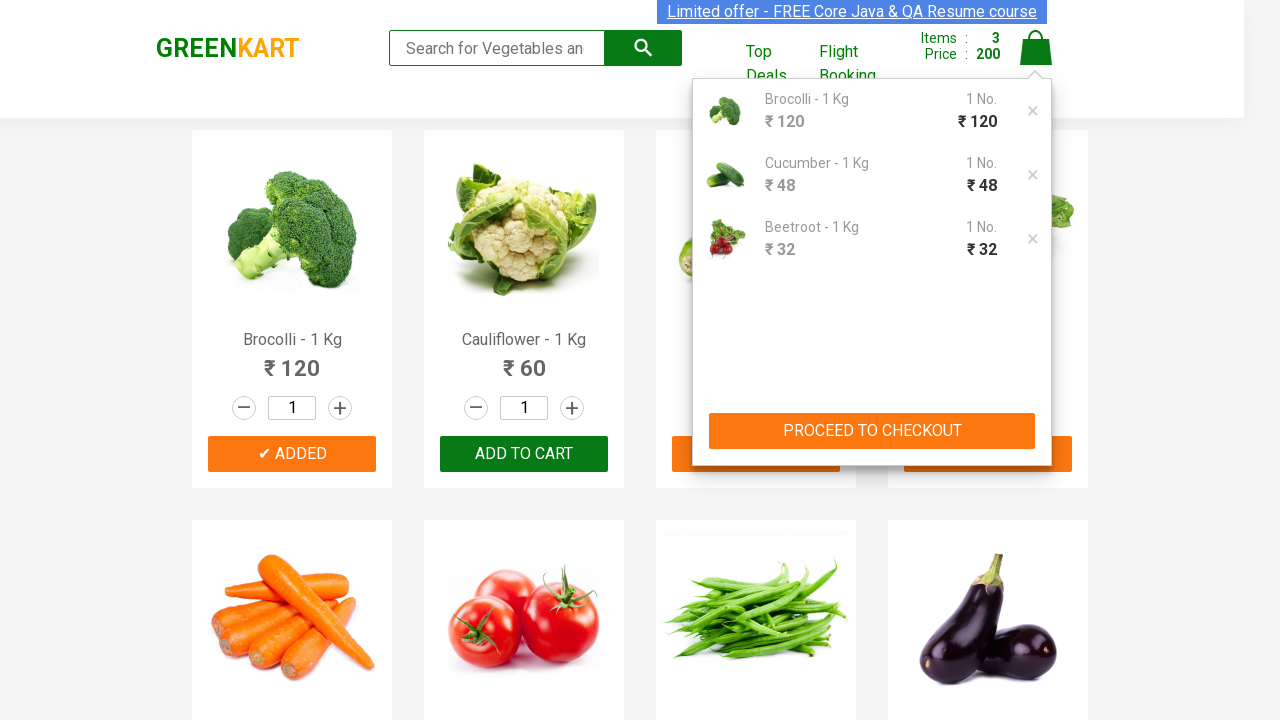

Clicked PROCEED TO CHECKOUT button at (872, 431) on xpath=//button[contains(text(),'PROCEED TO CHECKOUT')]
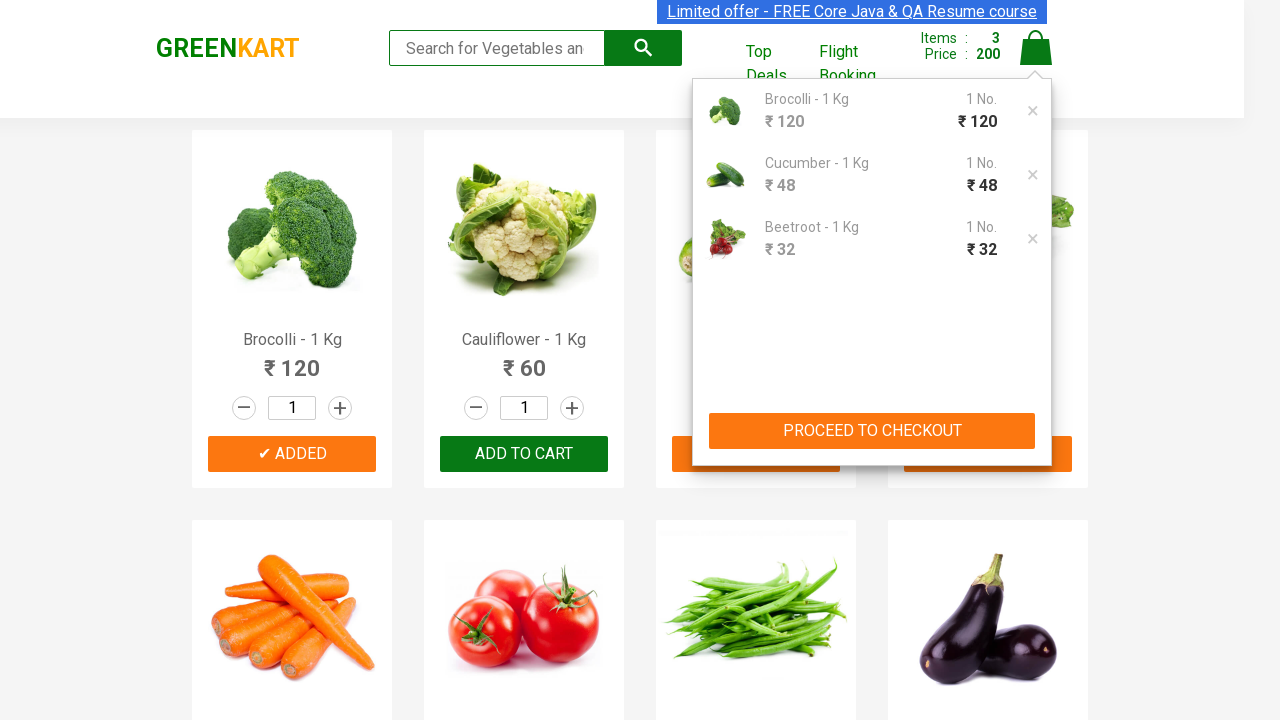

Entered promo code 'rahulshettyacademy' on input.promocode
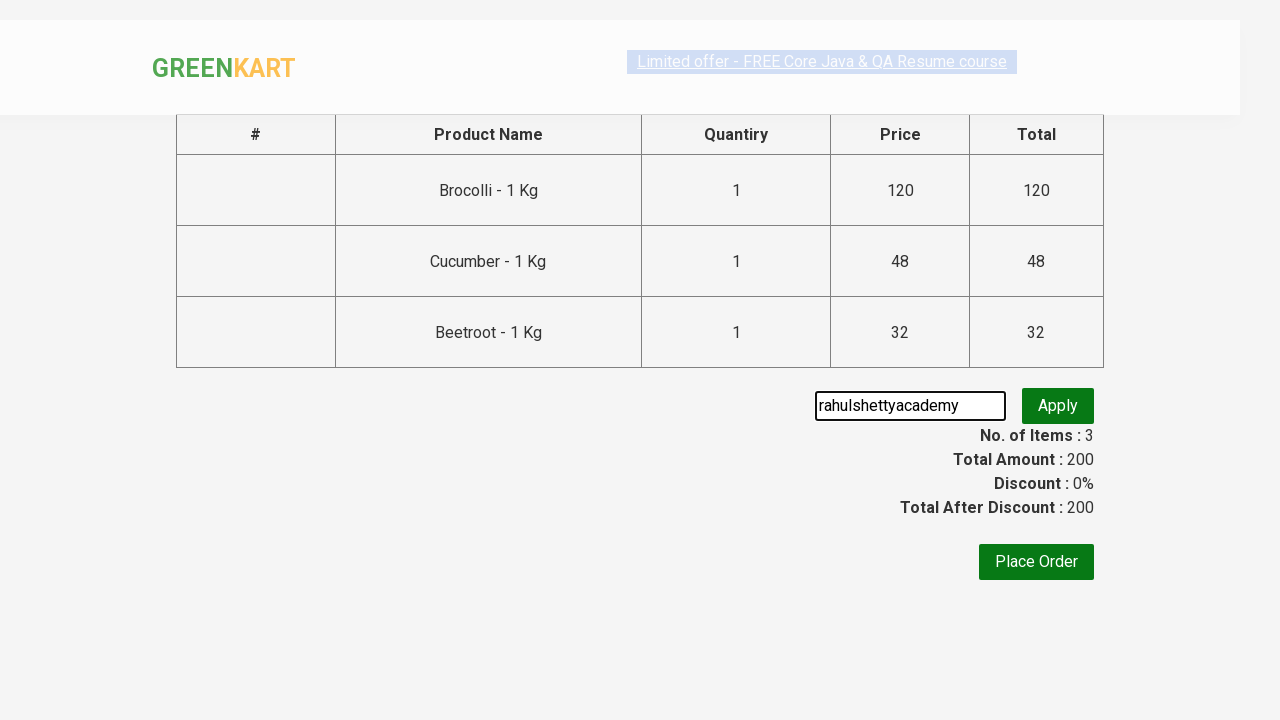

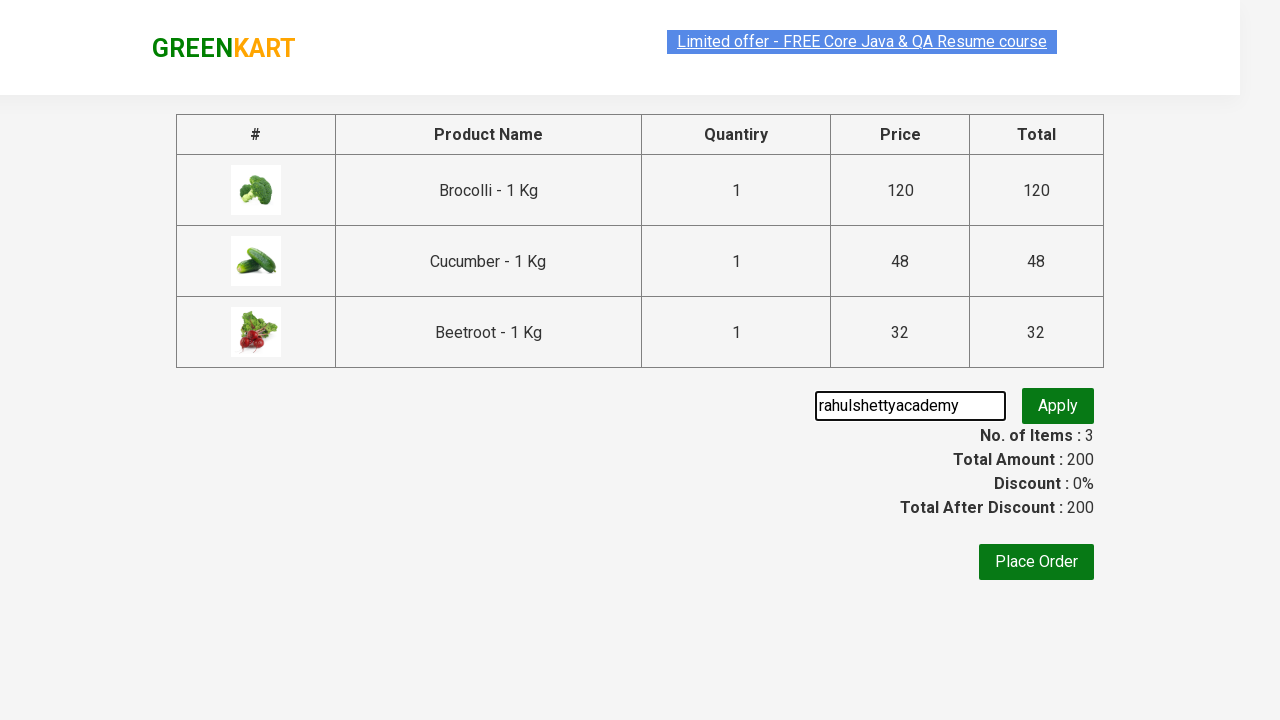